Navigates through the Let's Kode It website by clicking the practice button and then the e-commerce practice link

Starting URL: https://www.letskodeit.com

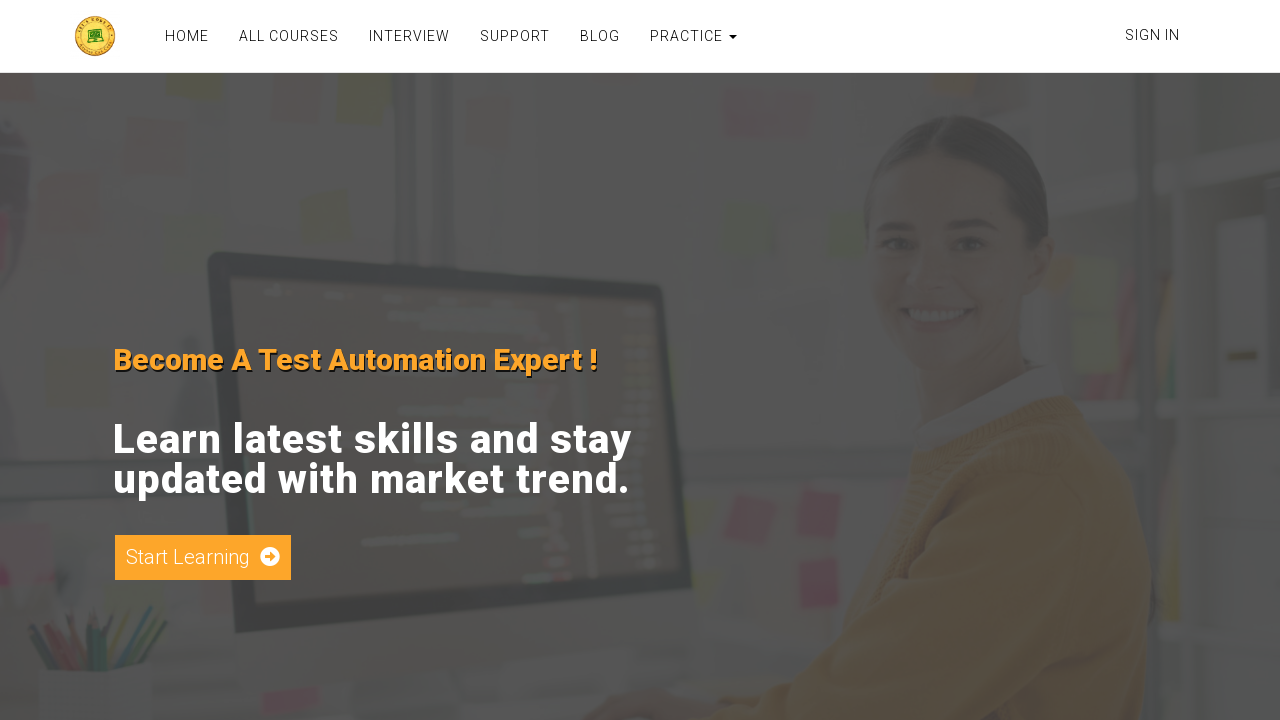

Navigated to Let's Kode It website
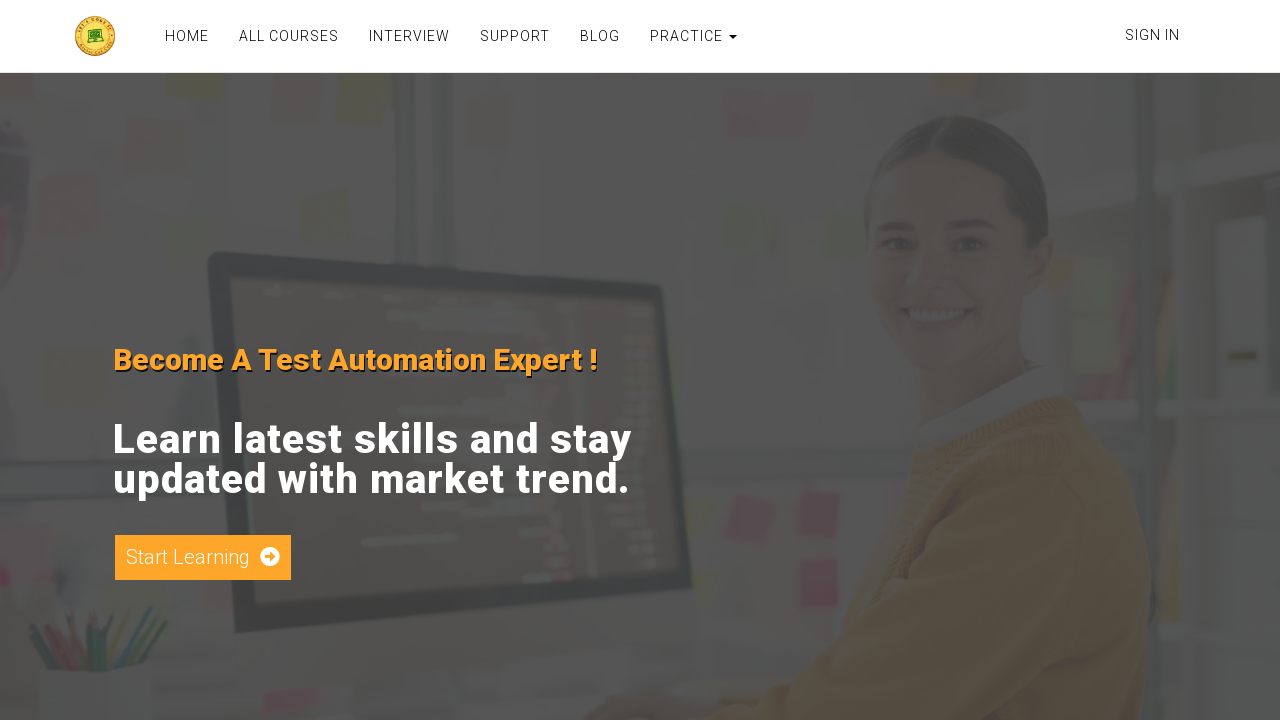

Clicked the practice button at (688, 36) on xpath=//a[@type='button']
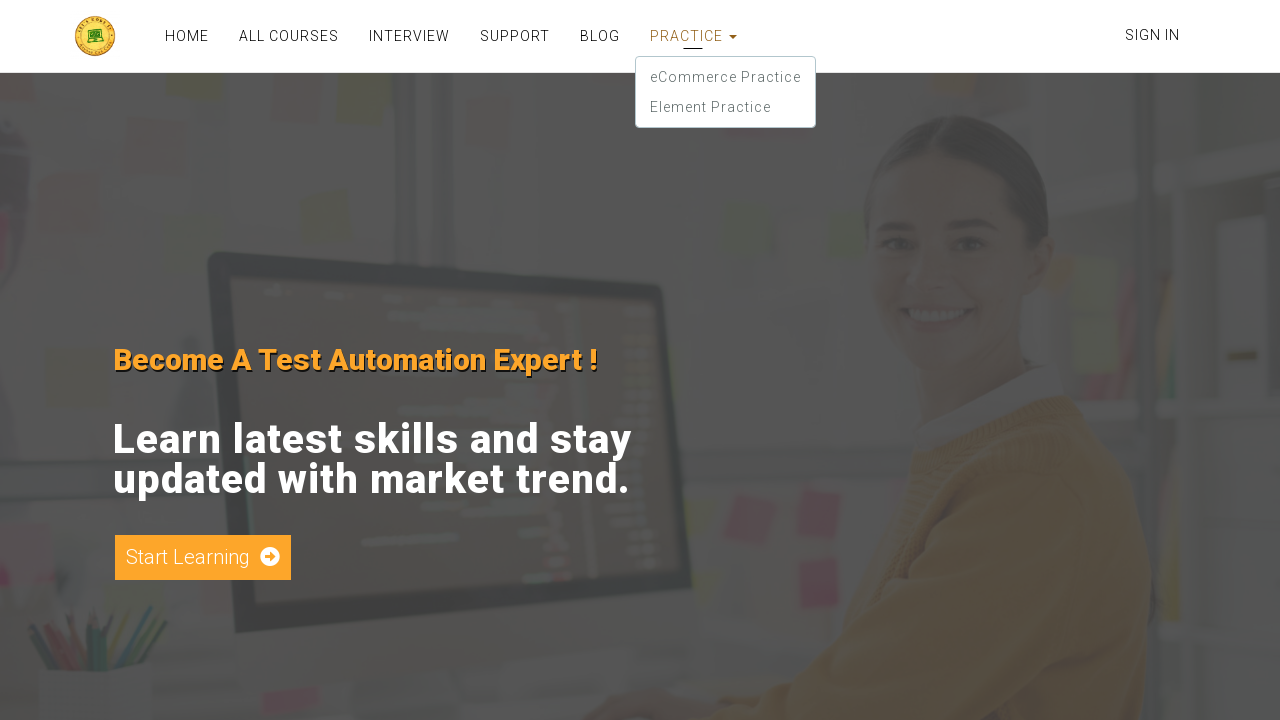

Clicked the e-commerce practice link at (725, 77) on xpath=//a[@href='http://ecommercepractice.letskodeit.com/']
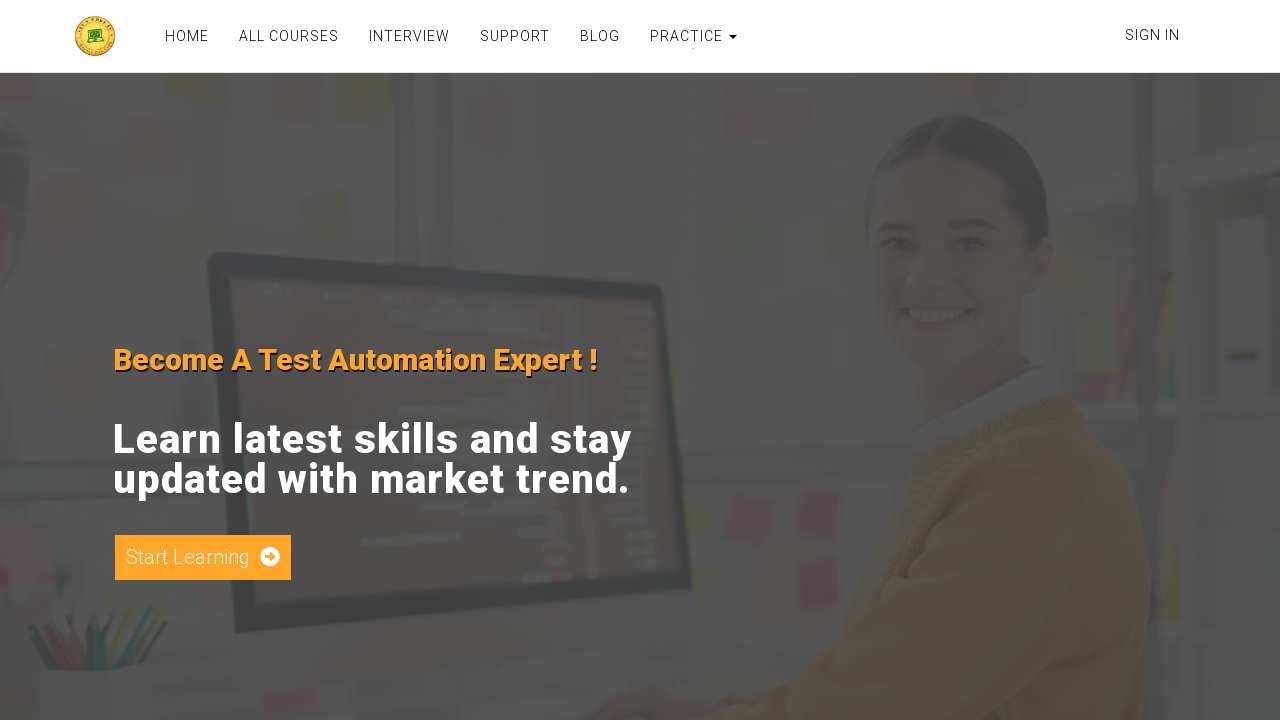

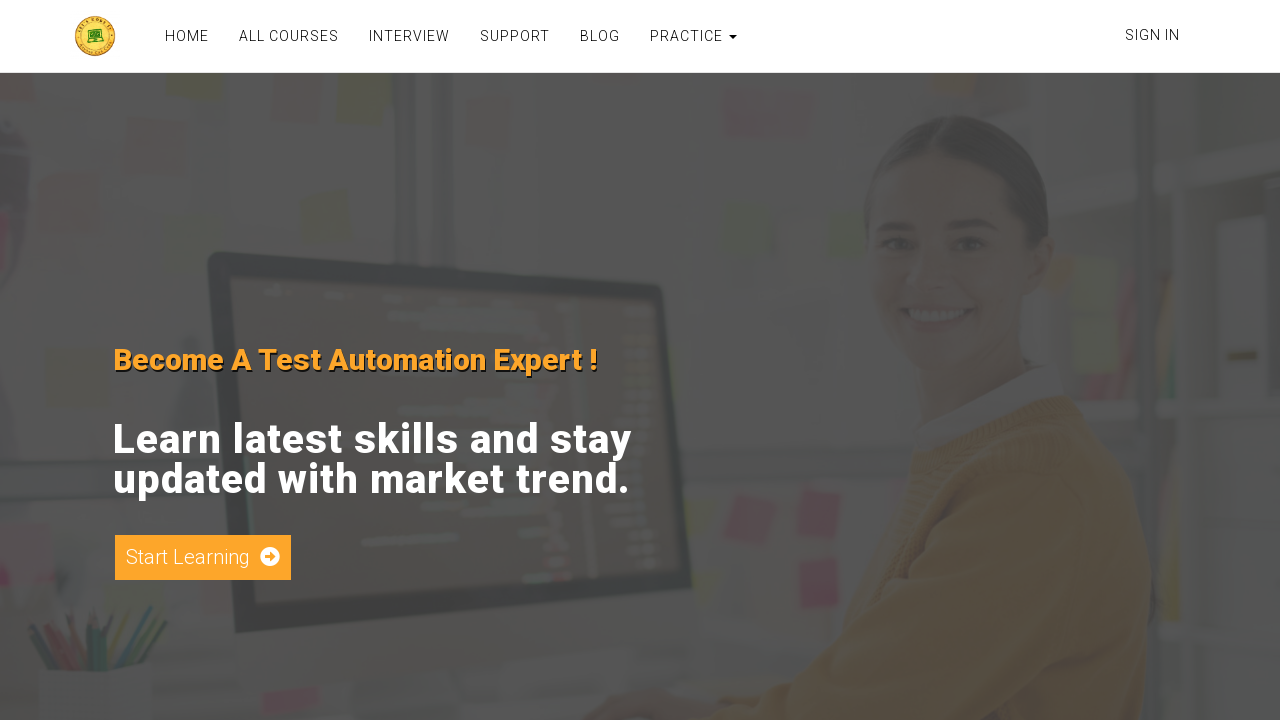